Tests product search functionality by typing a search term, verifying filtered results, adding items to cart by clicking buttons, and verifying the brand logo text

Starting URL: https://rahulshettyacademy.com/seleniumPractise/#/

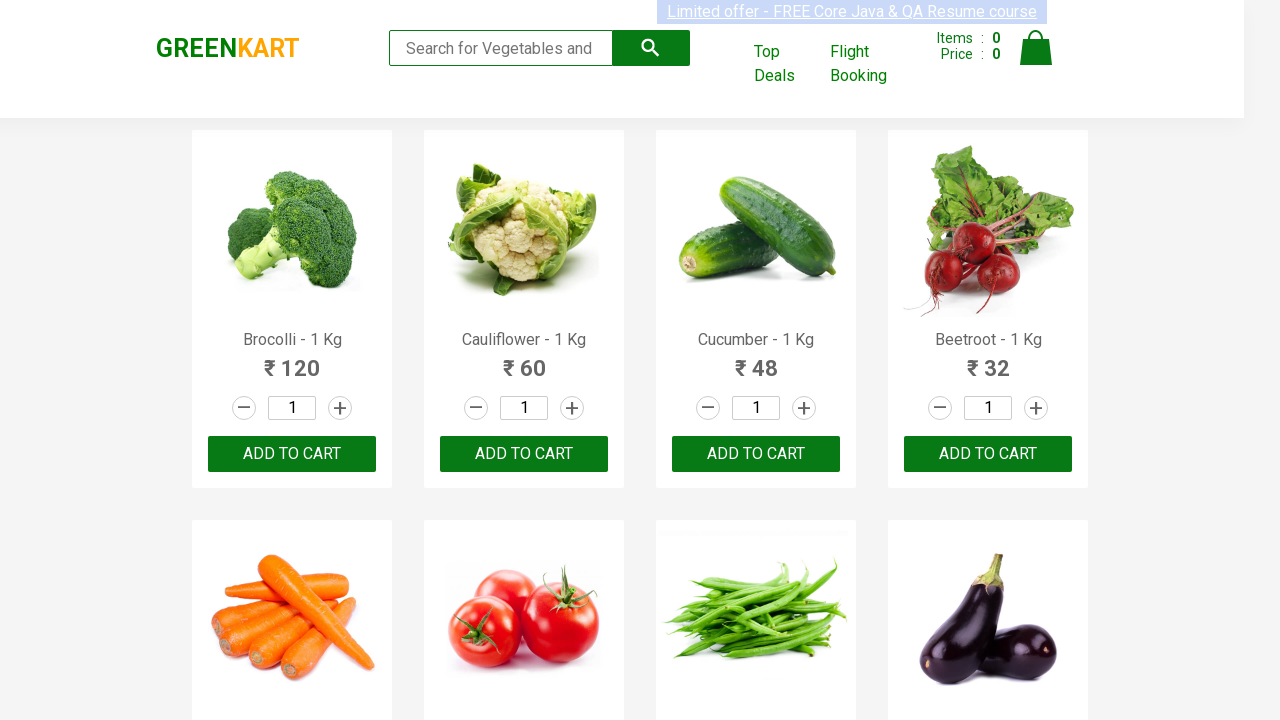

Filled search box with 'ca' to filter products on .search-keyword
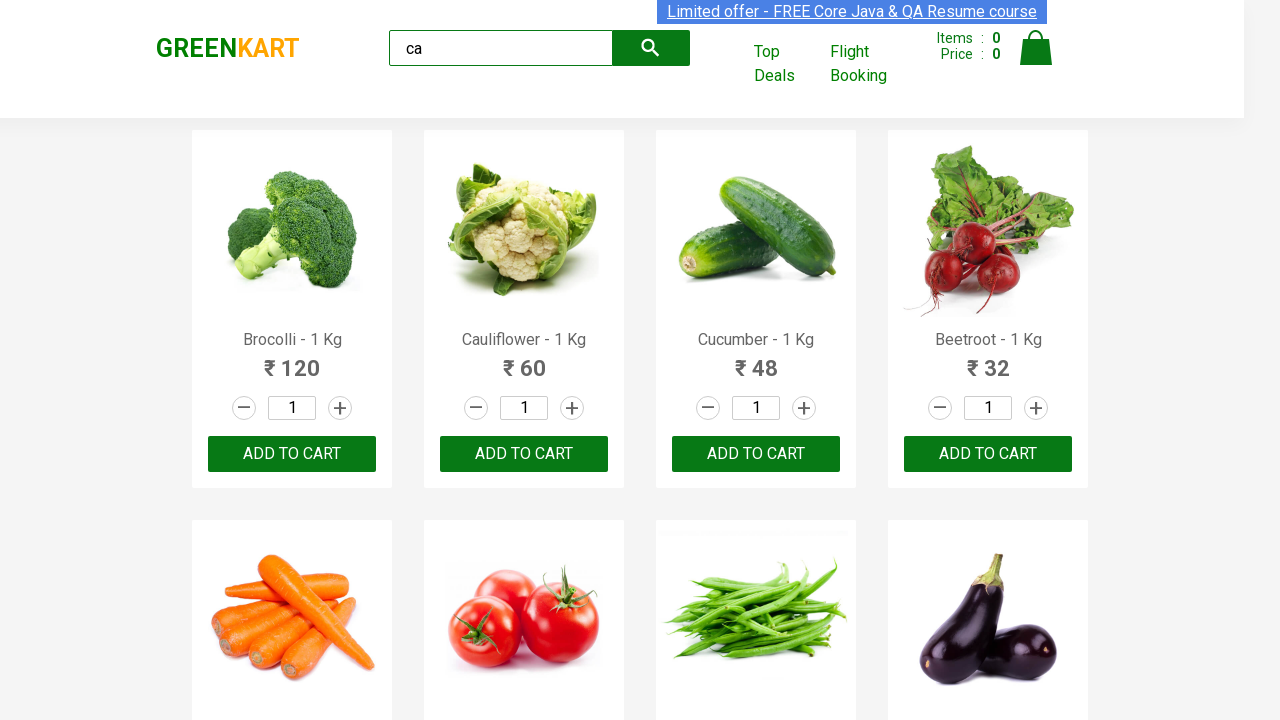

Waited 2 seconds for products to filter
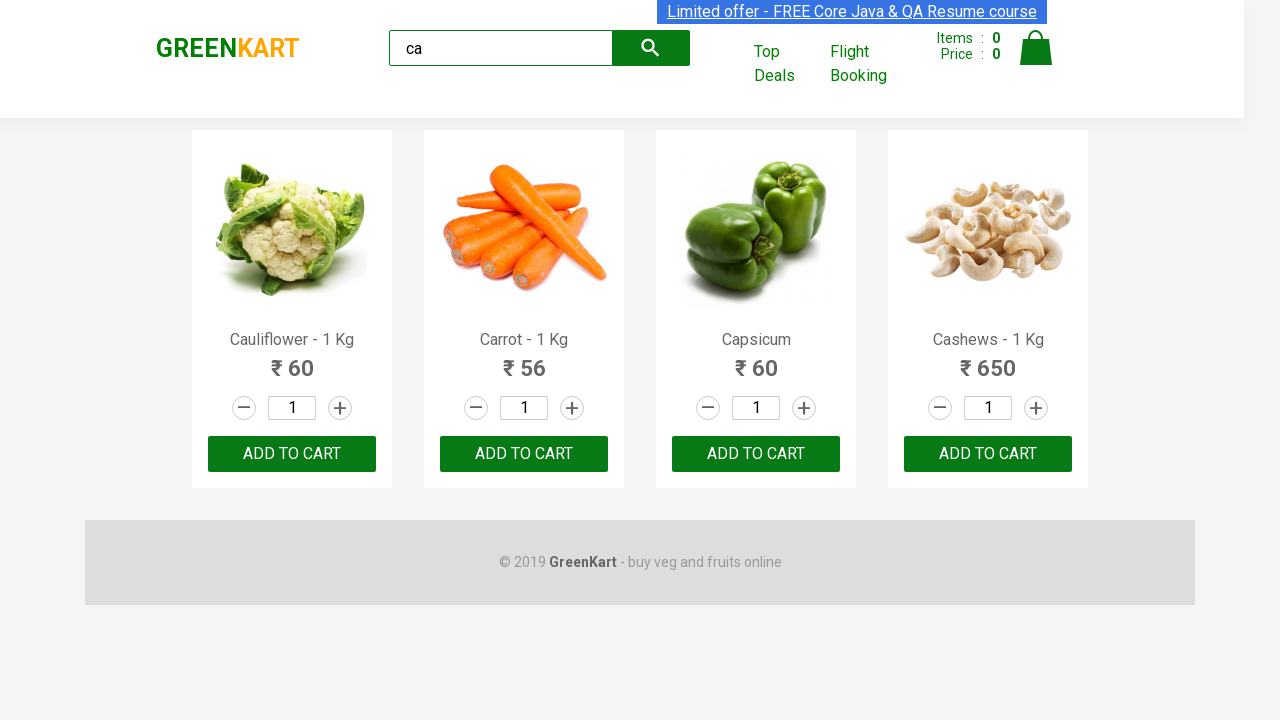

Verified visible products are present after search filter
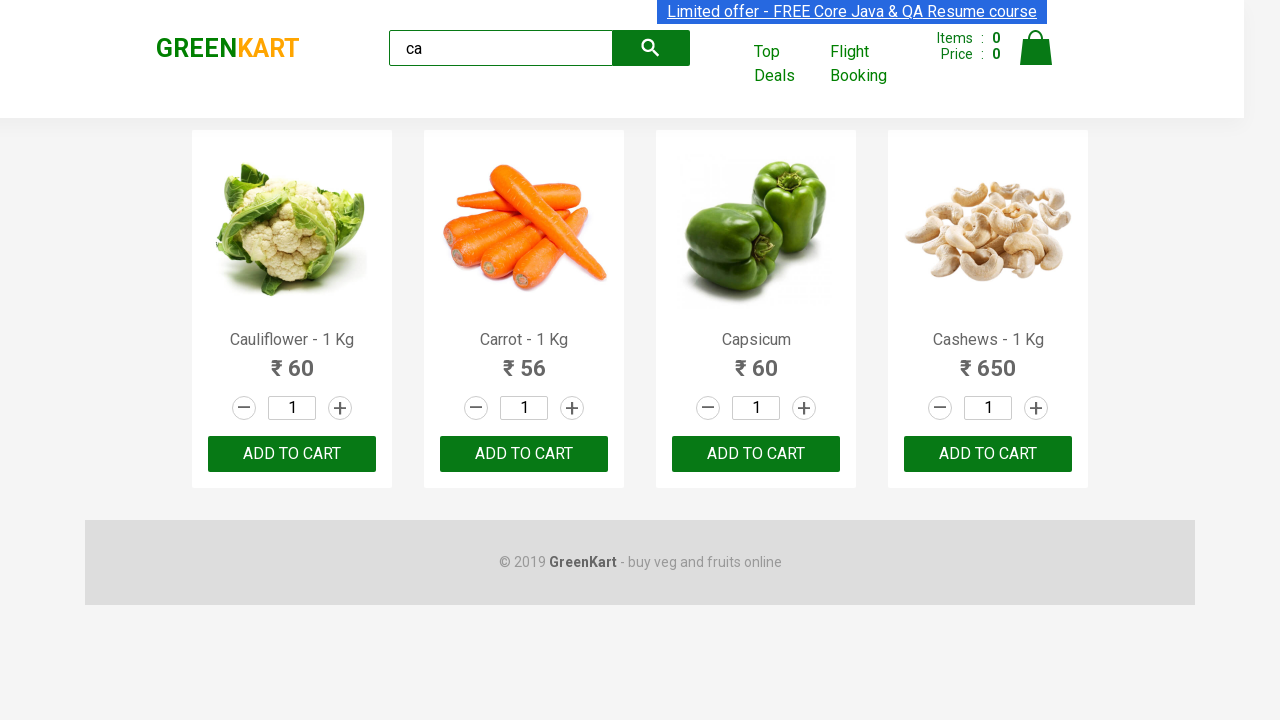

Clicked ADD TO CART button on third product at (756, 454) on .products .product >> nth=2 >> text=ADD TO CART
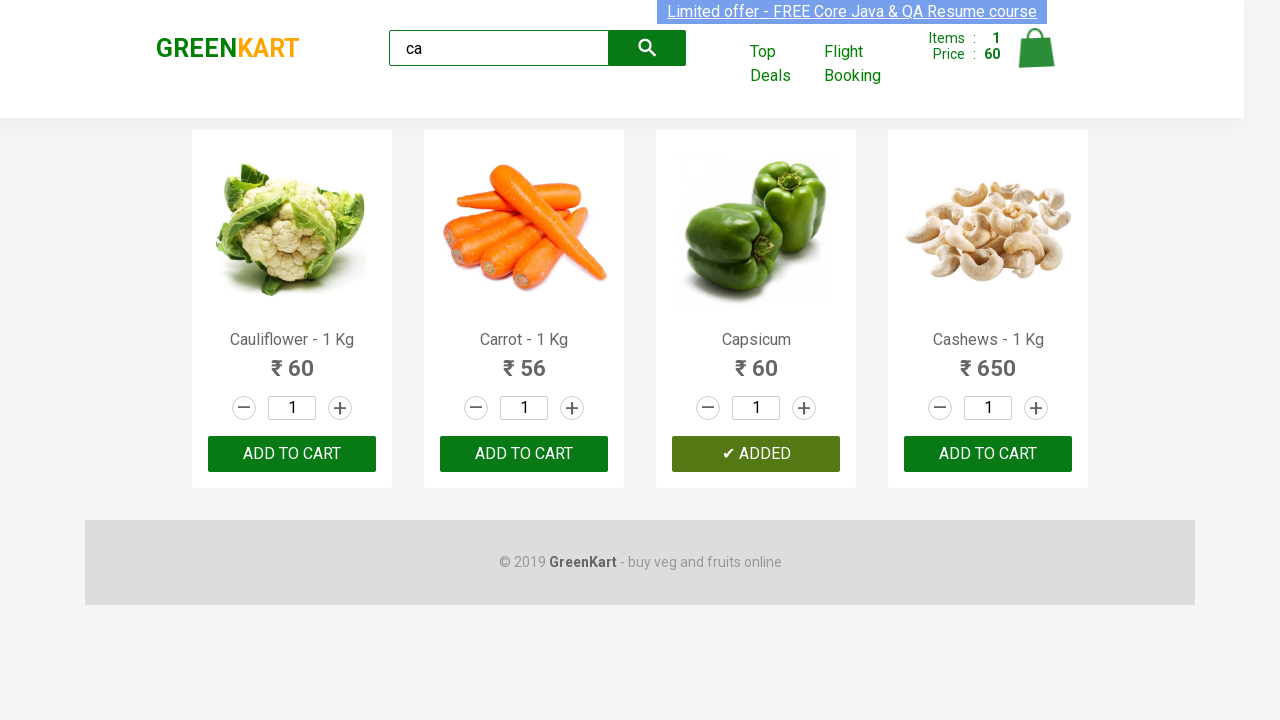

Found and clicked ADD TO CART button for Cashews product at (988, 454) on .products .product >> nth=3 >> button
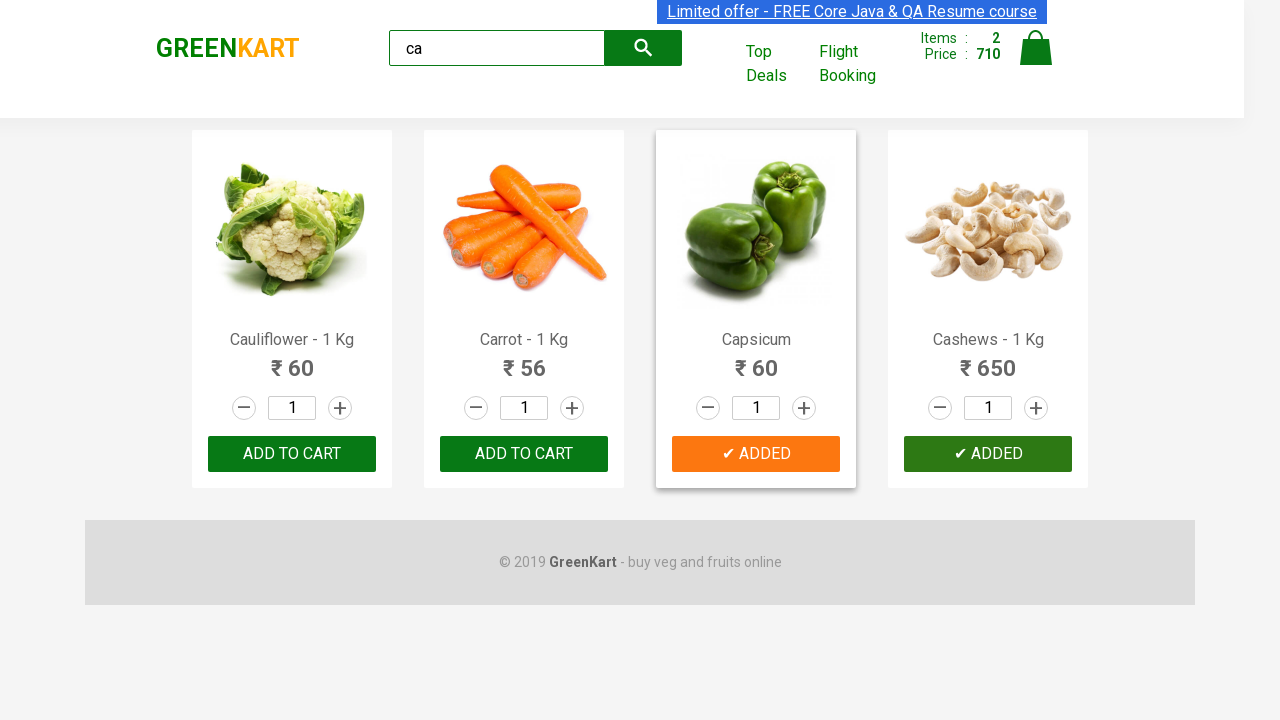

Verified brand logo text is visible
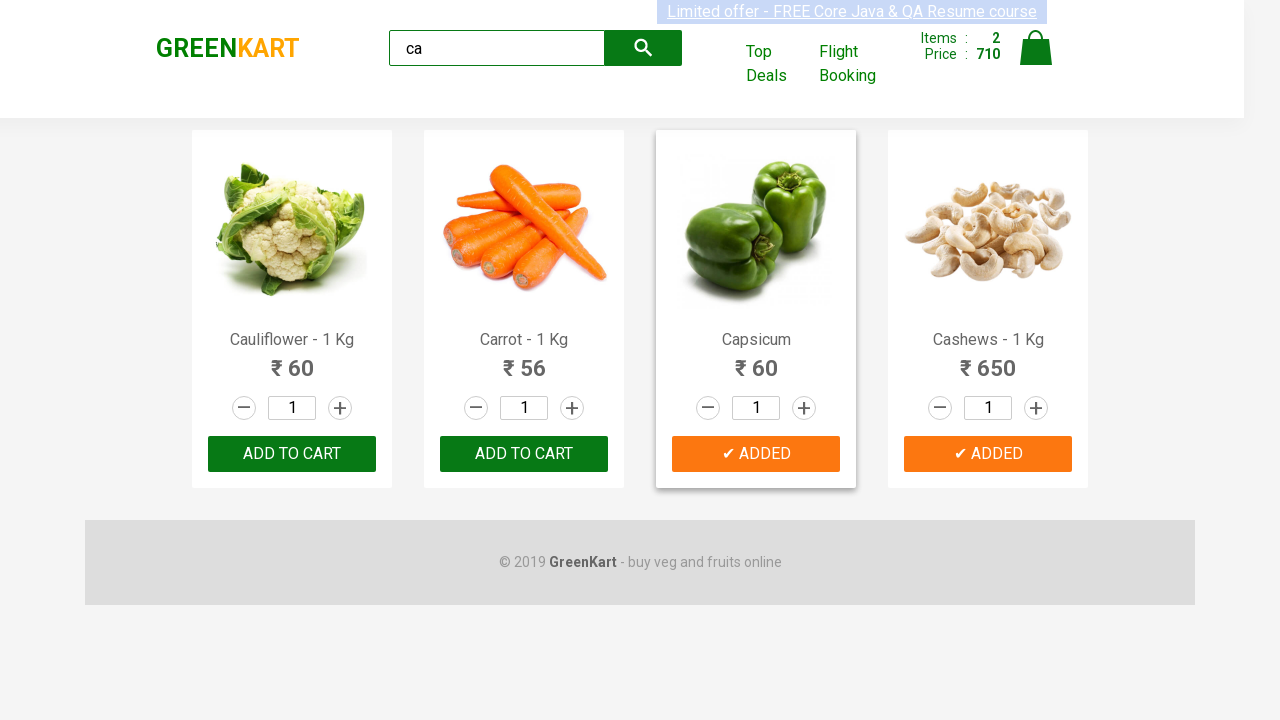

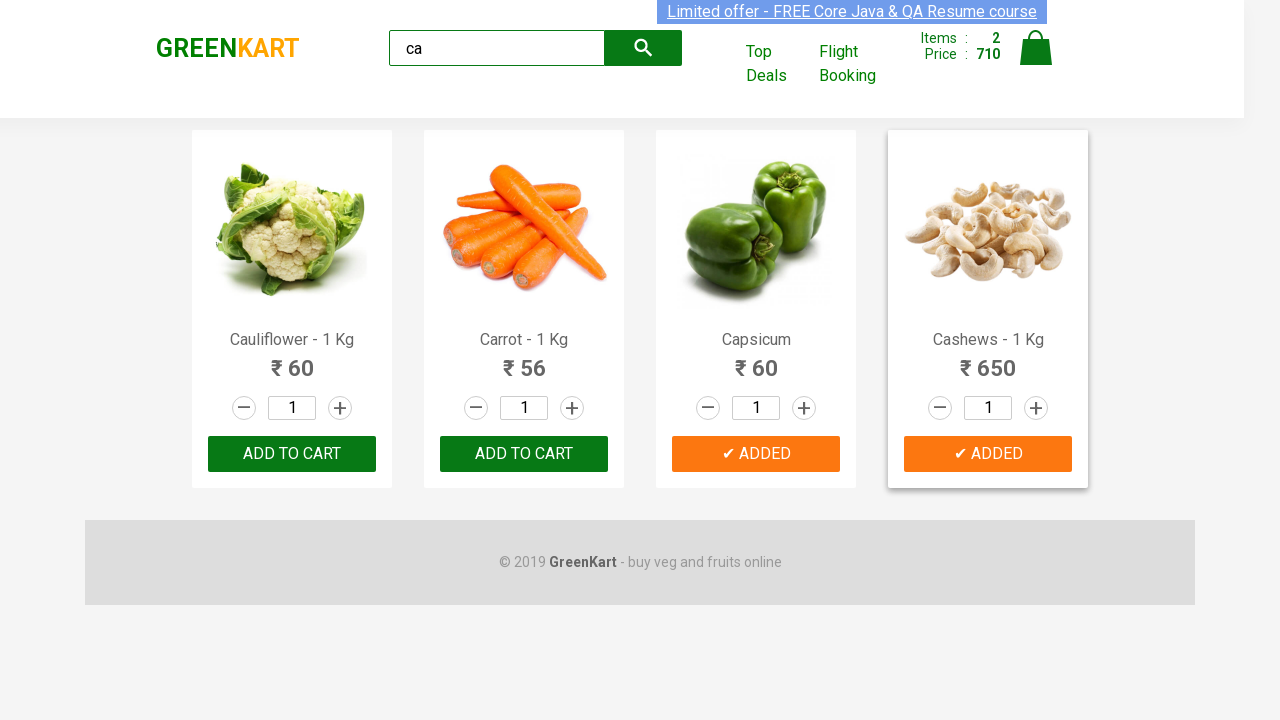